Tests footer links by scrolling to the footer section, finding all links with a specific class, opening each link in a new tab using keyboard shortcuts, and verifying the number of tabs opened.

Starting URL: https://rahulshettyacademy.com/AutomationPractice/

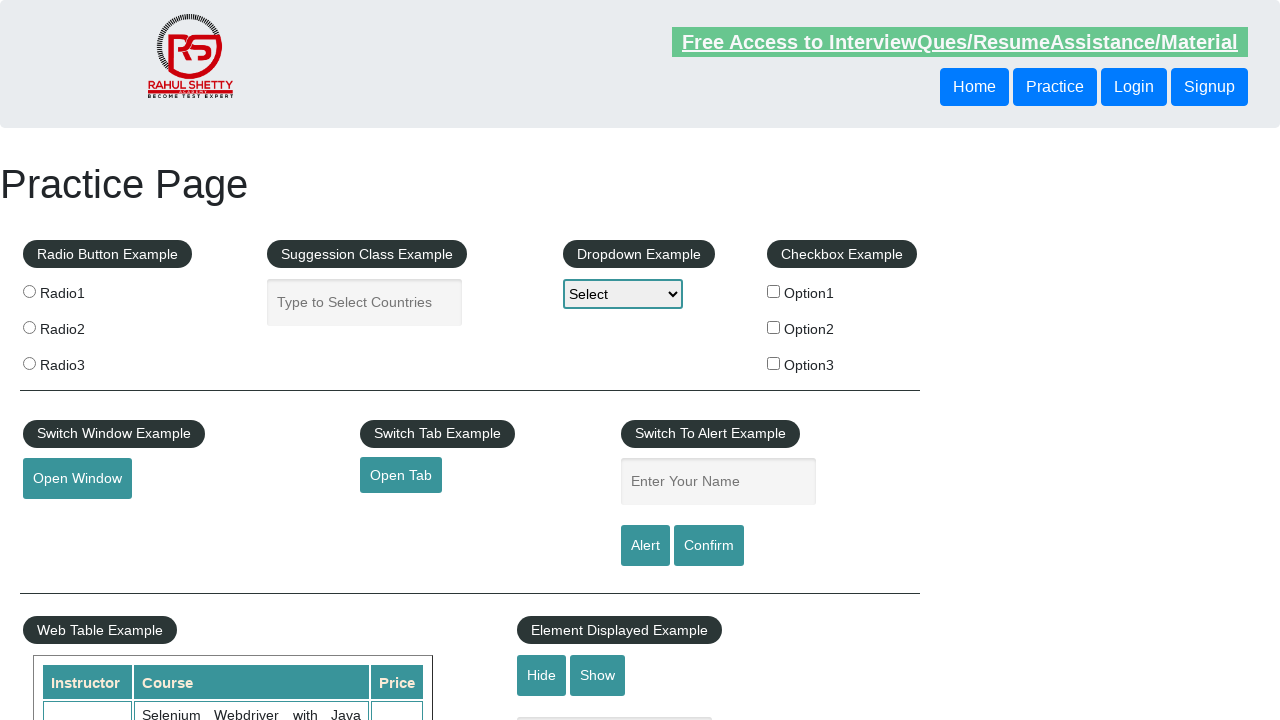

Scrolled down 900px to reveal footer section
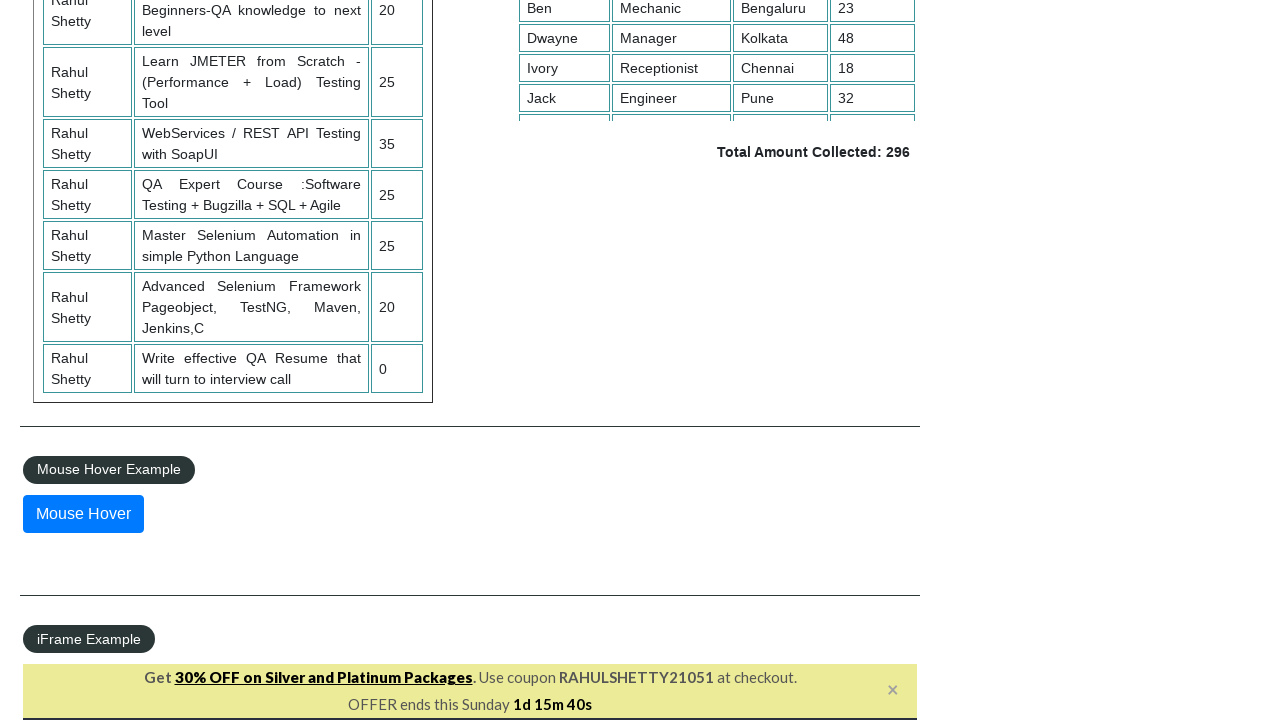

Footer section is now visible
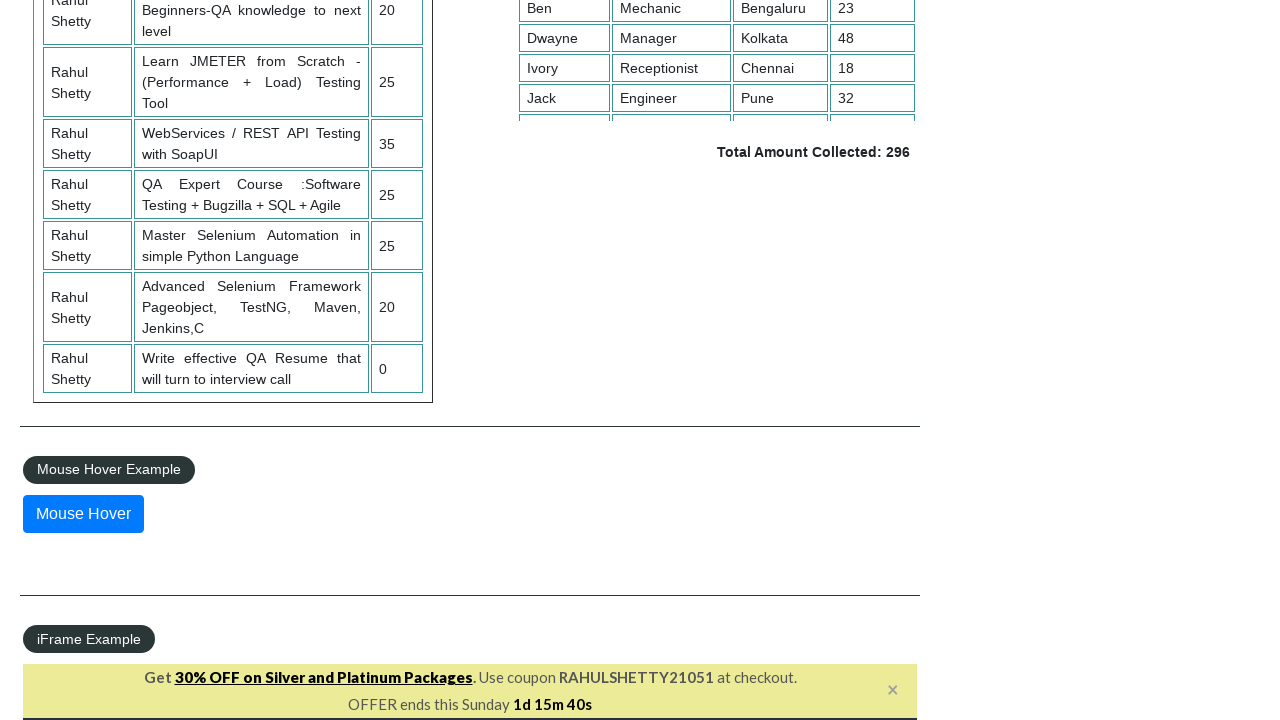

Found 20 footer links with class 'gf-li'
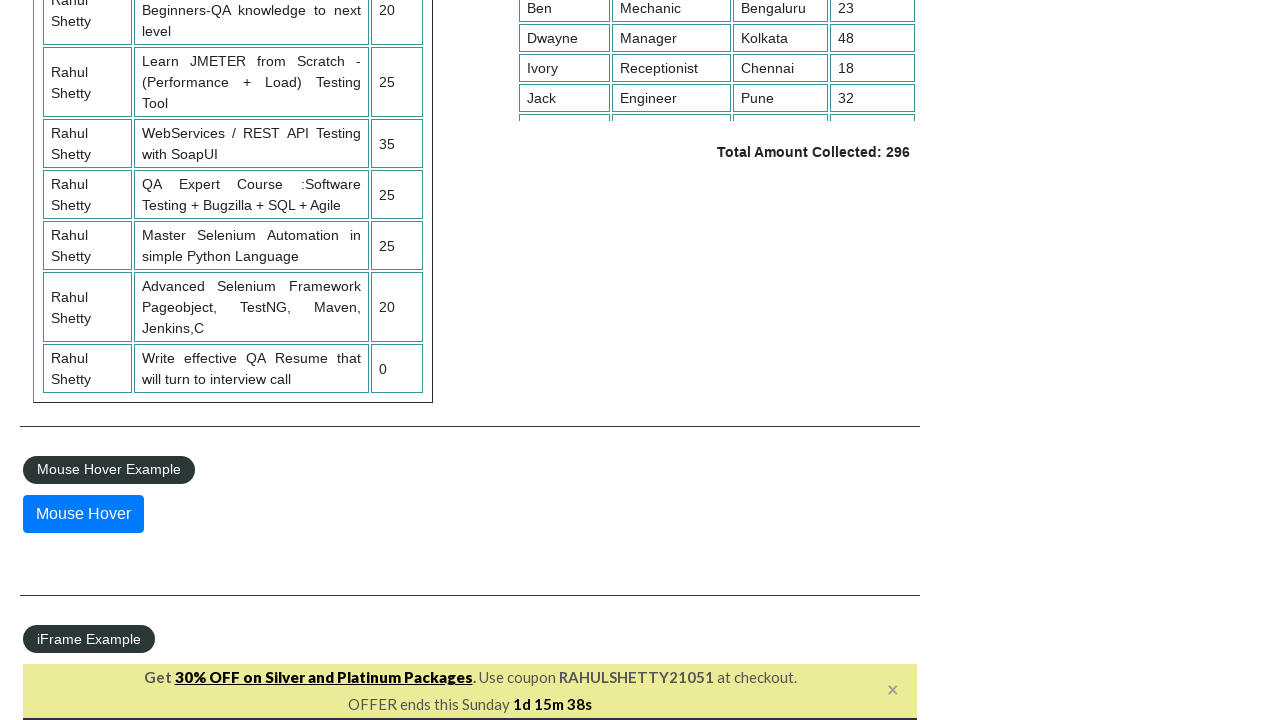

Opened a footer link in a new tab using Ctrl+Click at (157, 482) on xpath=//li[@class='gf-li']//a >> nth=0
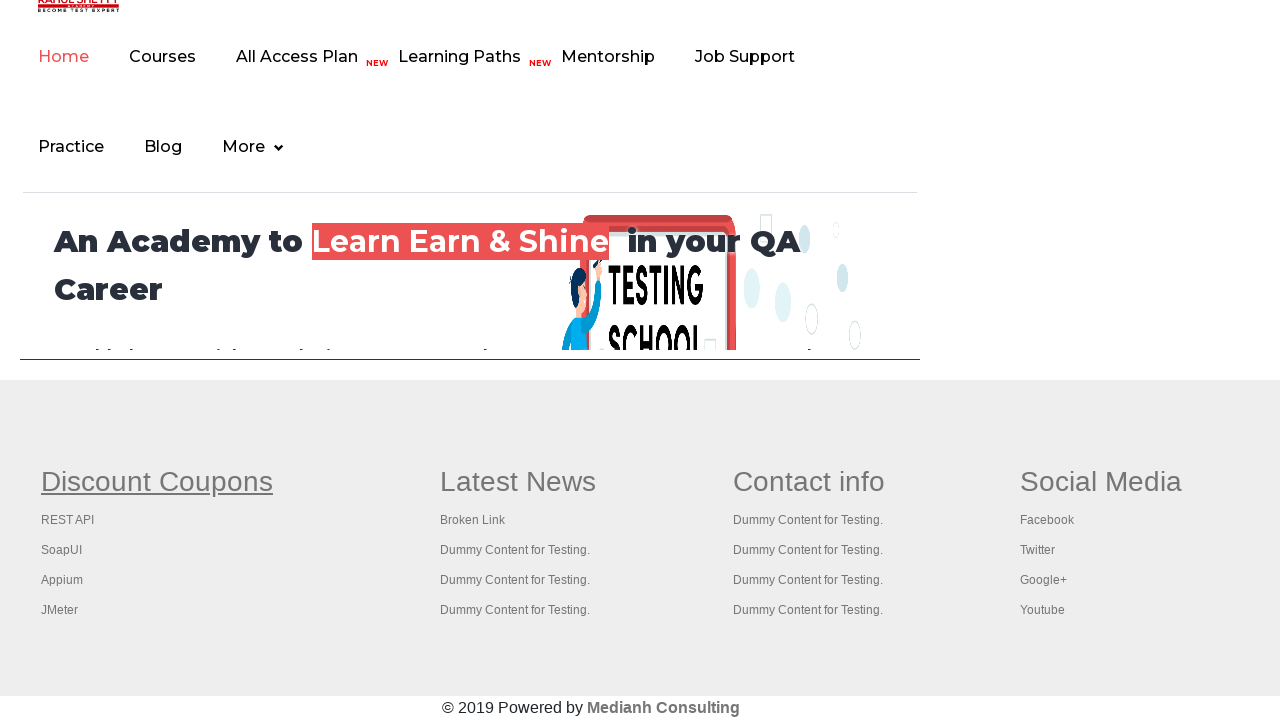

Opened a footer link in a new tab using Ctrl+Click at (68, 520) on xpath=//li[@class='gf-li']//a >> nth=1
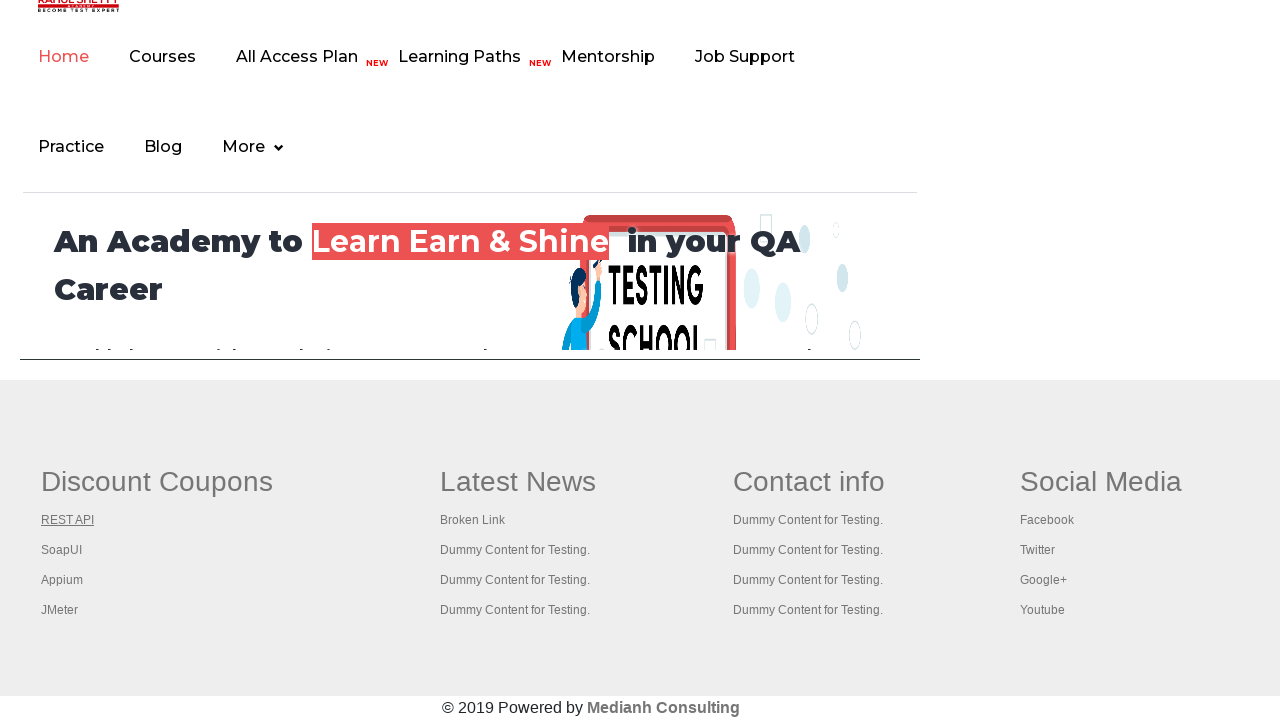

Opened a footer link in a new tab using Ctrl+Click at (62, 550) on xpath=//li[@class='gf-li']//a >> nth=2
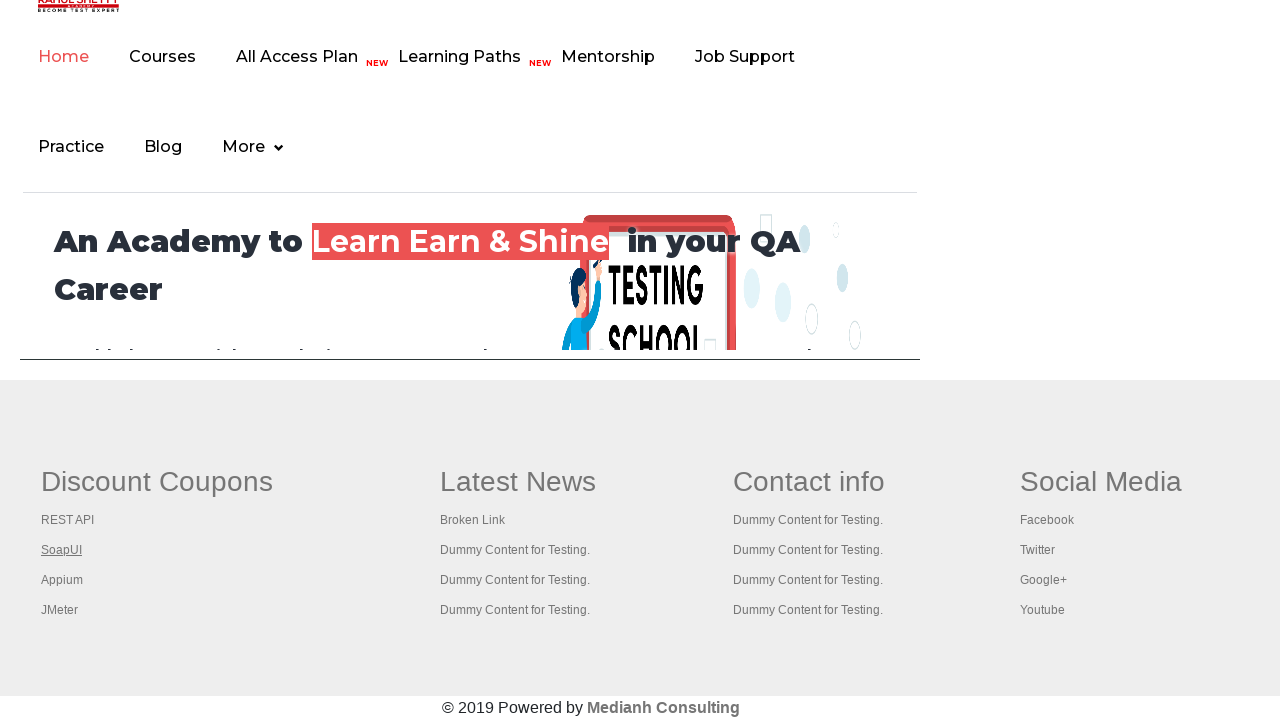

Opened a footer link in a new tab using Ctrl+Click at (62, 580) on xpath=//li[@class='gf-li']//a >> nth=3
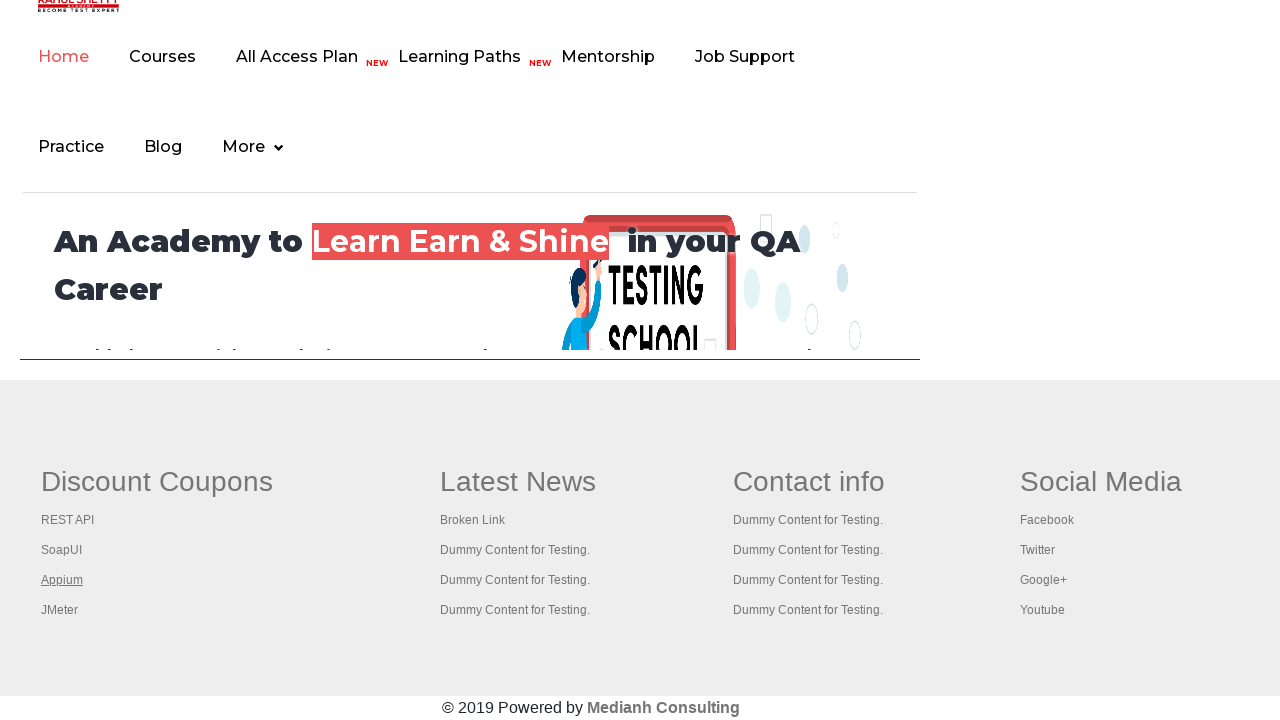

Opened a footer link in a new tab using Ctrl+Click at (60, 610) on xpath=//li[@class='gf-li']//a >> nth=4
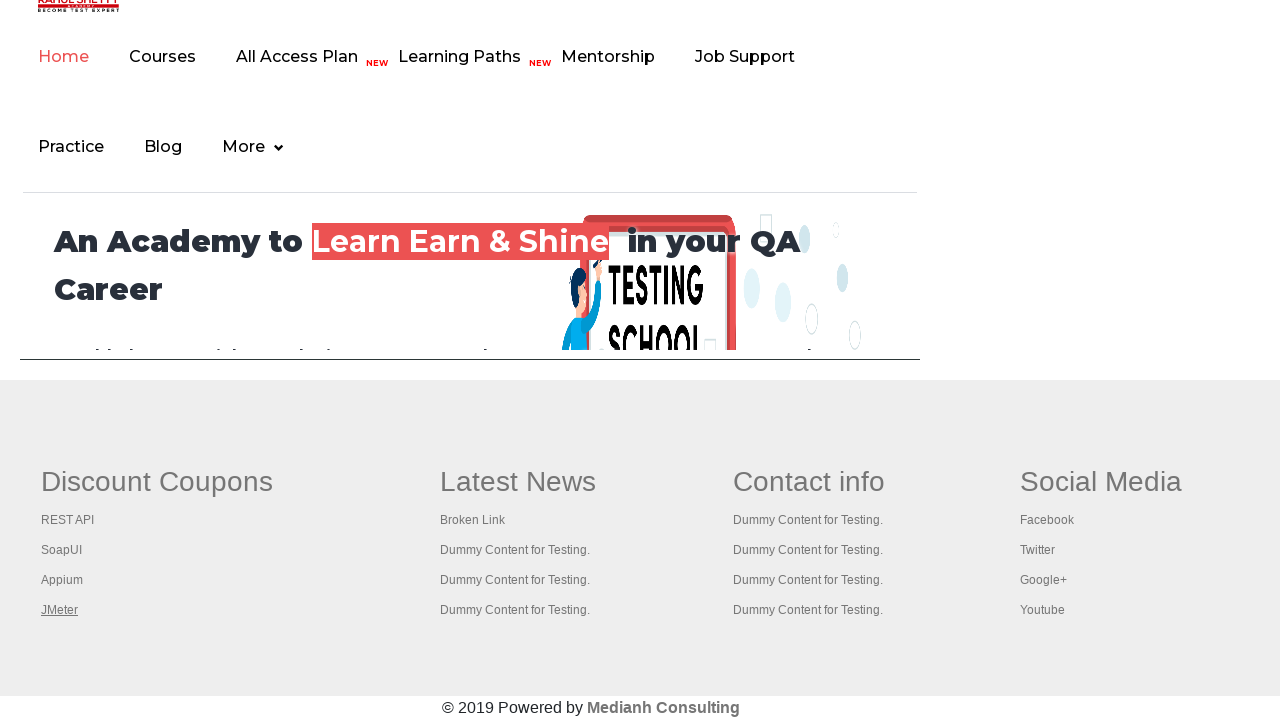

Opened a footer link in a new tab using Ctrl+Click at (518, 482) on xpath=//li[@class='gf-li']//a >> nth=5
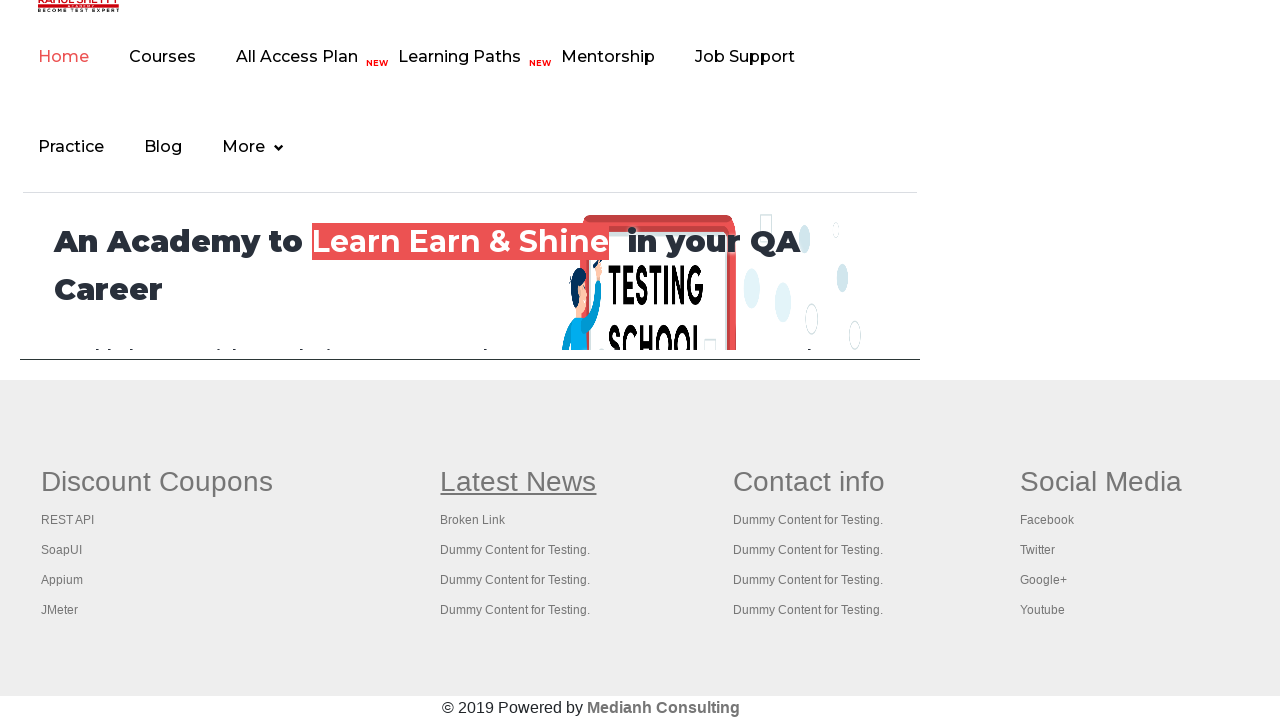

Opened a footer link in a new tab using Ctrl+Click at (473, 520) on xpath=//li[@class='gf-li']//a >> nth=6
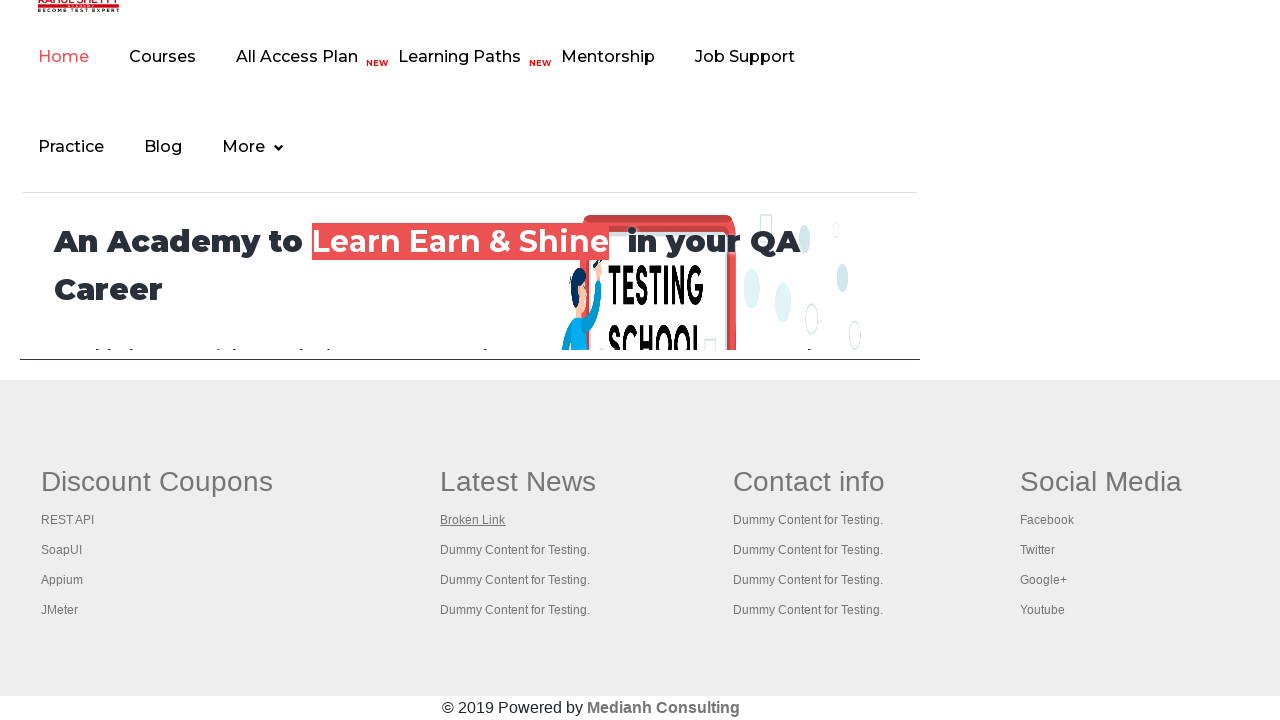

Opened a footer link in a new tab using Ctrl+Click at (515, 550) on xpath=//li[@class='gf-li']//a >> nth=7
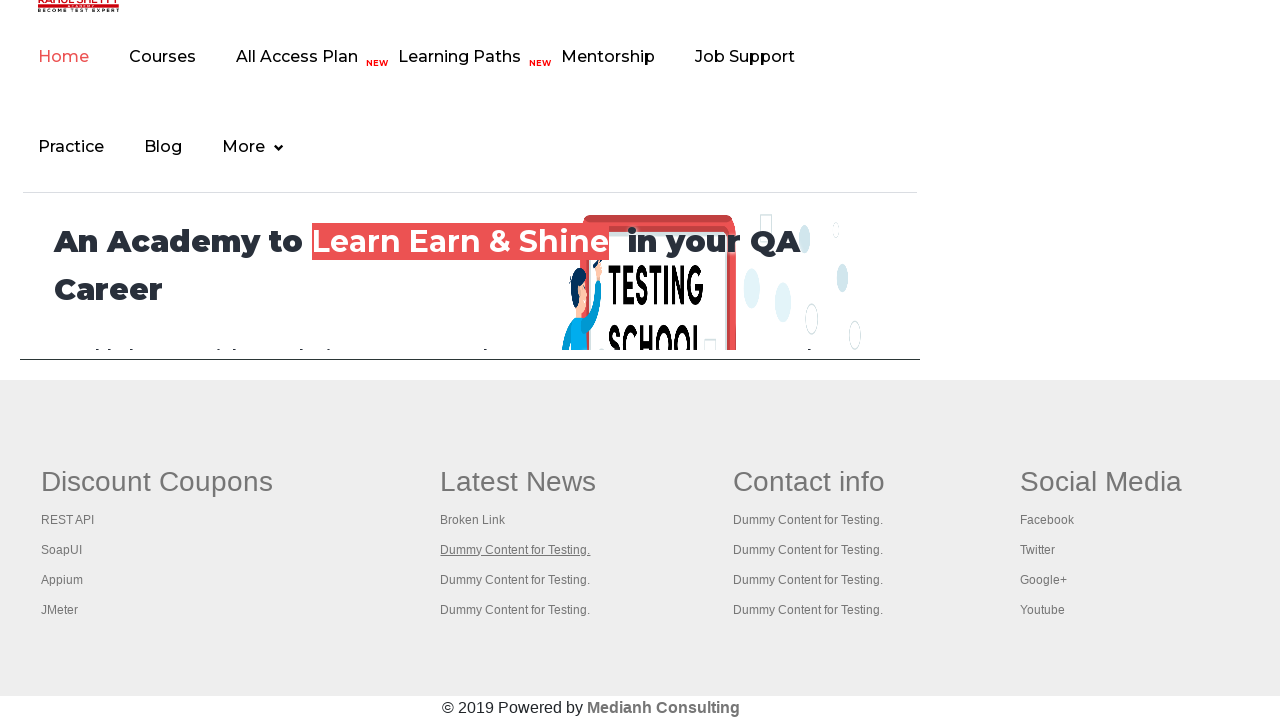

Opened a footer link in a new tab using Ctrl+Click at (515, 580) on xpath=//li[@class='gf-li']//a >> nth=8
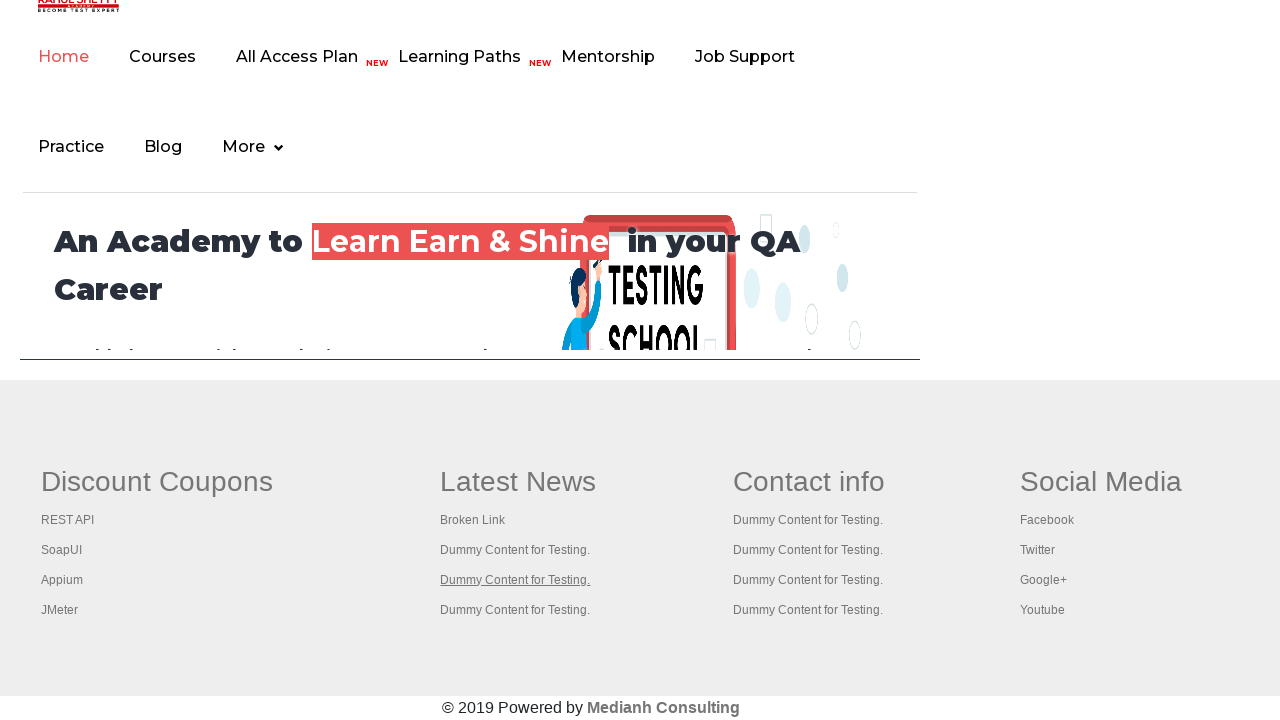

Opened a footer link in a new tab using Ctrl+Click at (515, 610) on xpath=//li[@class='gf-li']//a >> nth=9
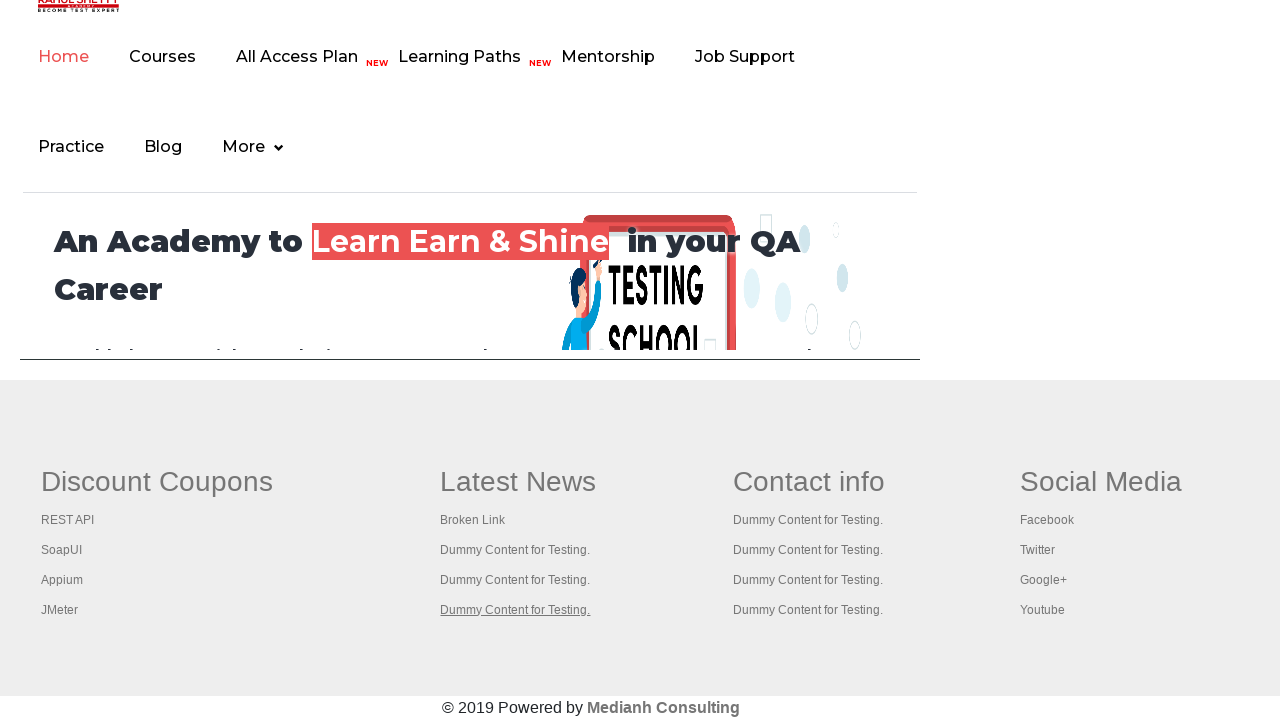

Opened a footer link in a new tab using Ctrl+Click at (809, 482) on xpath=//li[@class='gf-li']//a >> nth=10
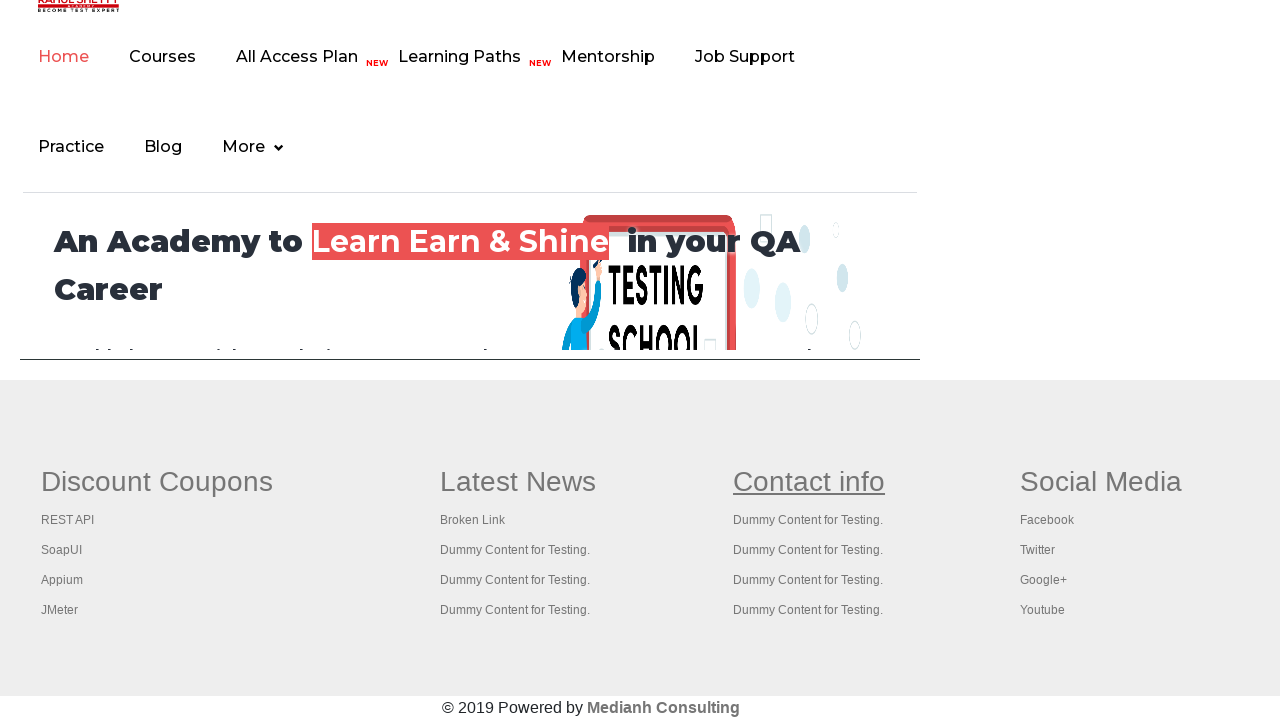

Opened a footer link in a new tab using Ctrl+Click at (808, 520) on xpath=//li[@class='gf-li']//a >> nth=11
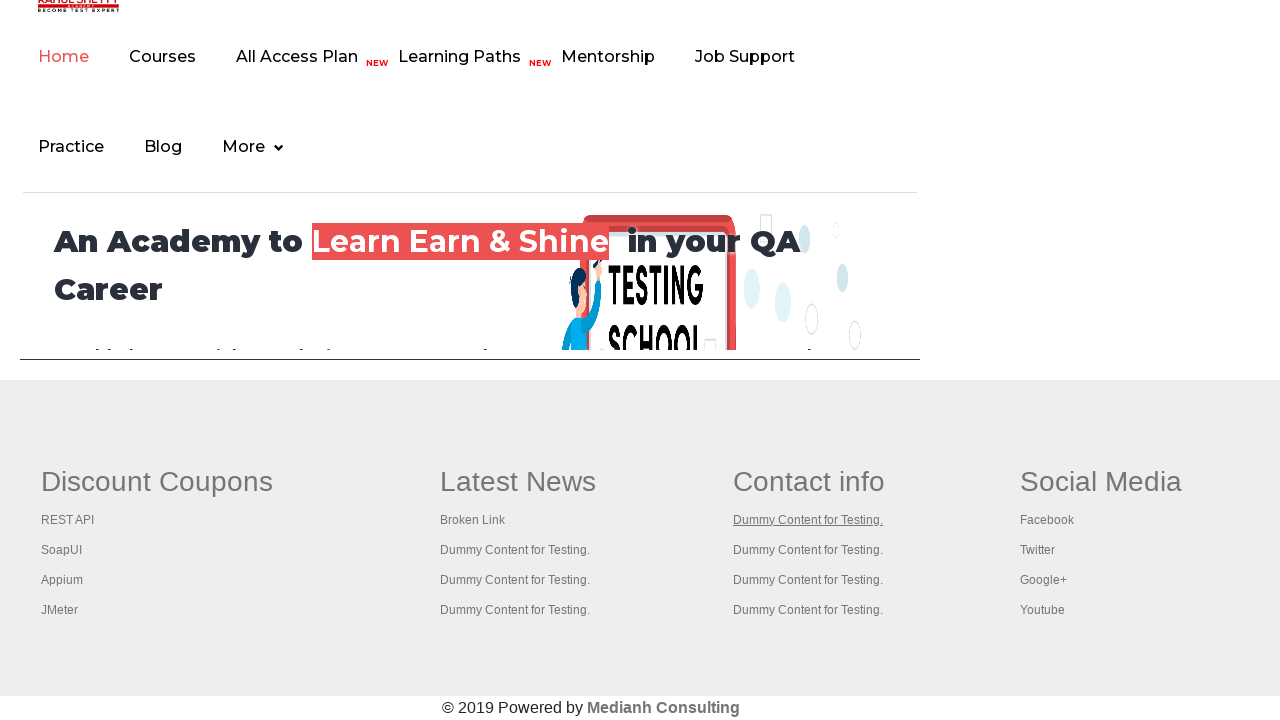

Opened a footer link in a new tab using Ctrl+Click at (808, 550) on xpath=//li[@class='gf-li']//a >> nth=12
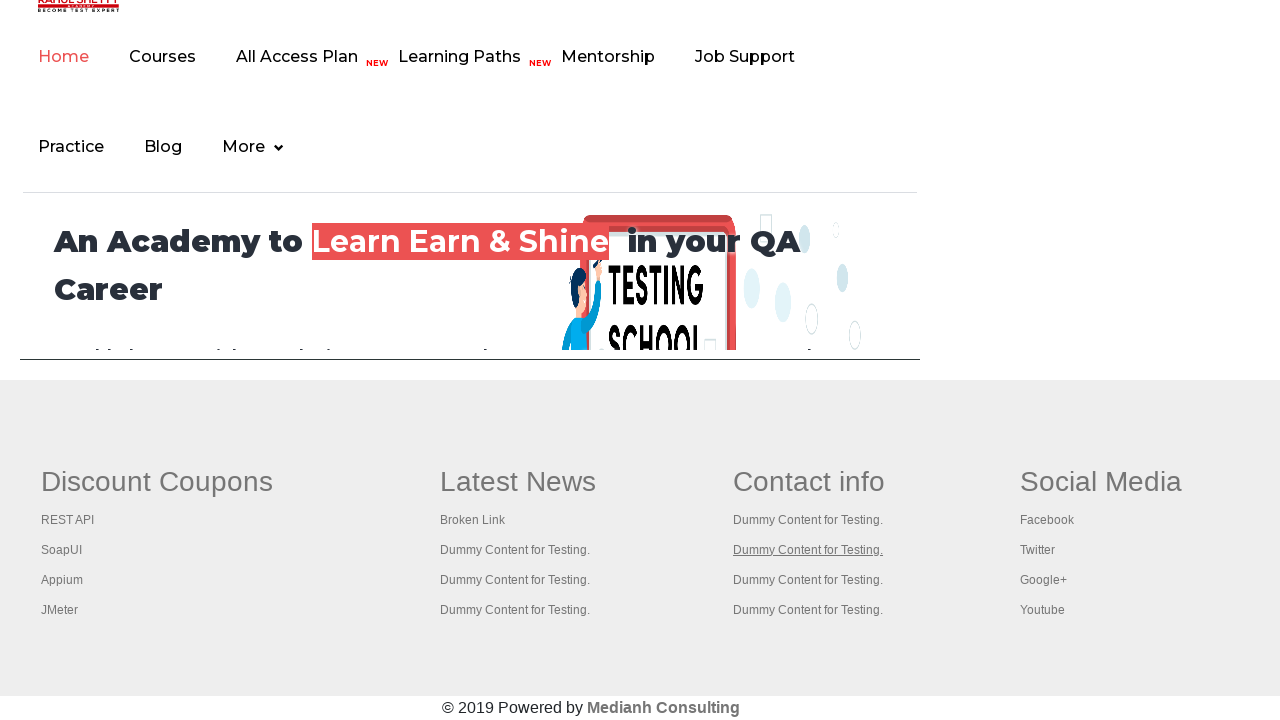

Opened a footer link in a new tab using Ctrl+Click at (808, 580) on xpath=//li[@class='gf-li']//a >> nth=13
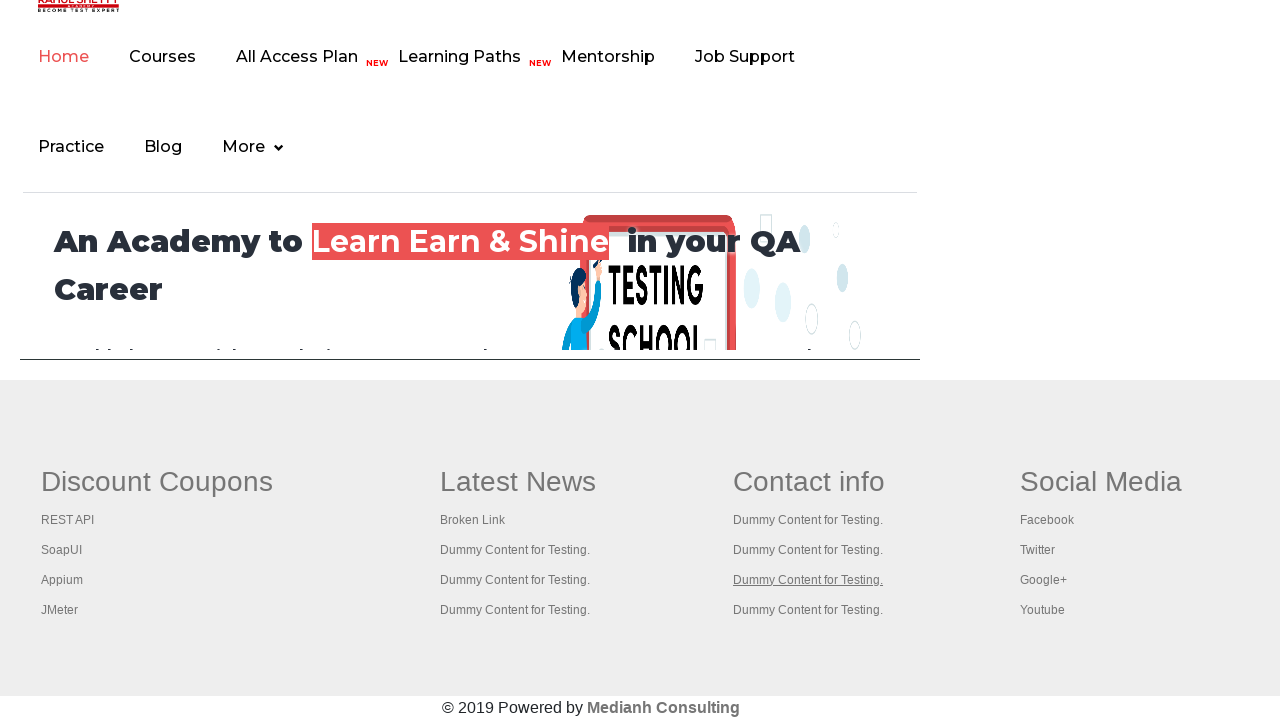

Opened a footer link in a new tab using Ctrl+Click at (808, 610) on xpath=//li[@class='gf-li']//a >> nth=14
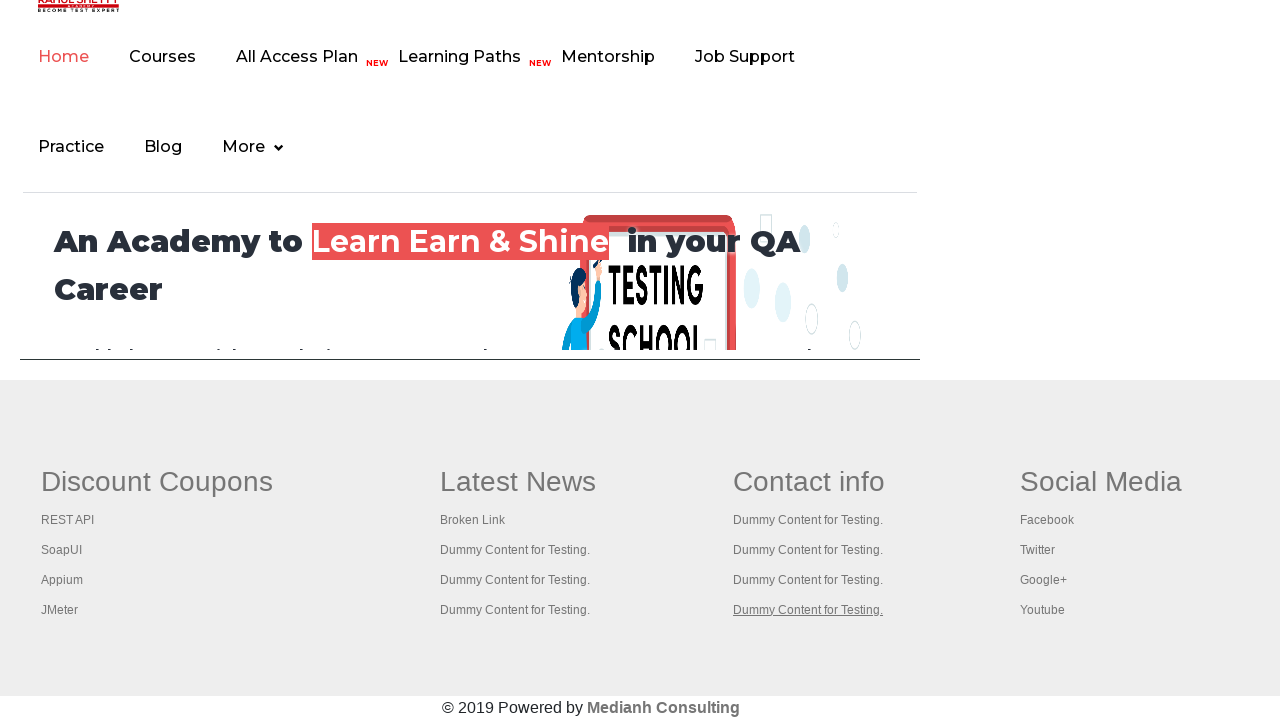

Opened a footer link in a new tab using Ctrl+Click at (1101, 482) on xpath=//li[@class='gf-li']//a >> nth=15
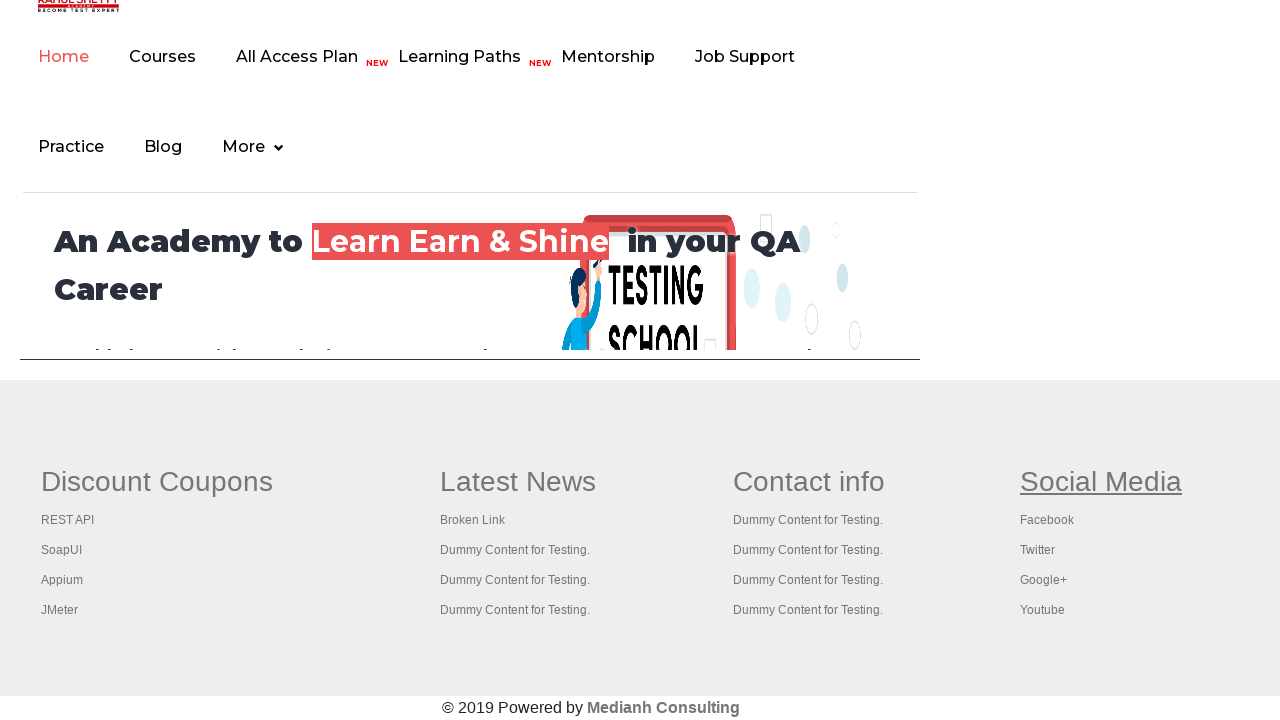

Opened a footer link in a new tab using Ctrl+Click at (1047, 520) on xpath=//li[@class='gf-li']//a >> nth=16
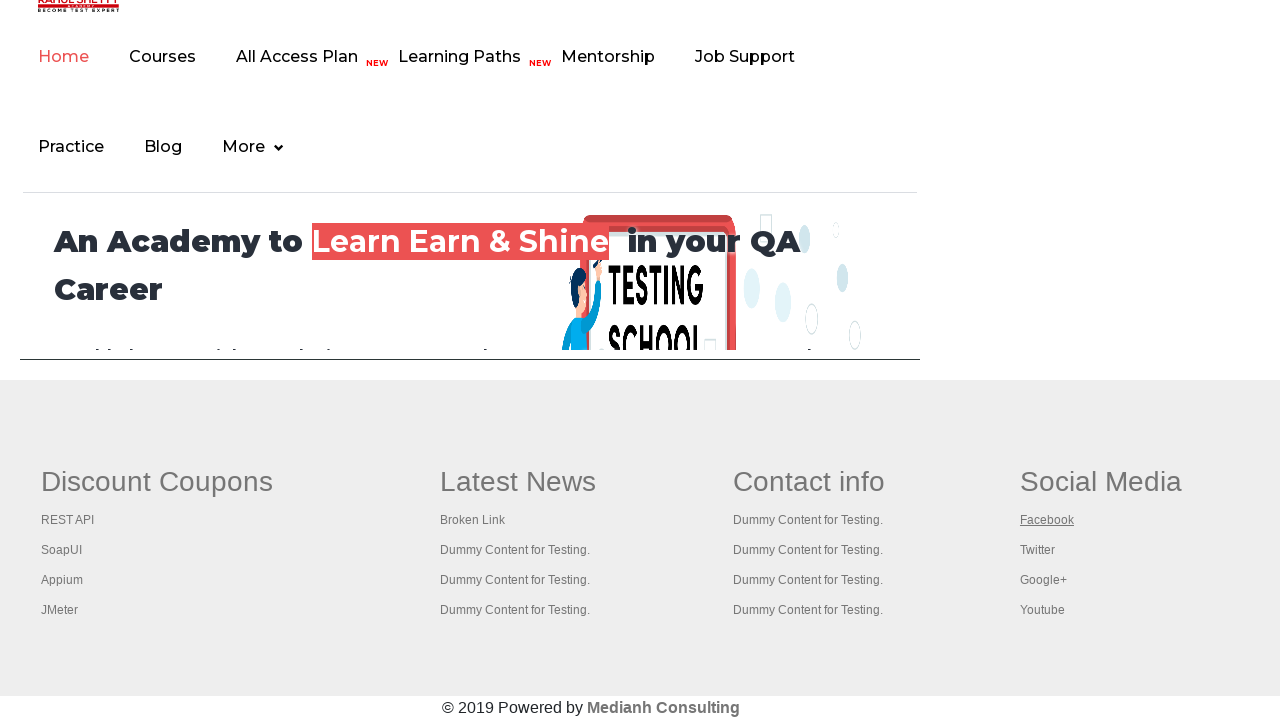

Opened a footer link in a new tab using Ctrl+Click at (1037, 550) on xpath=//li[@class='gf-li']//a >> nth=17
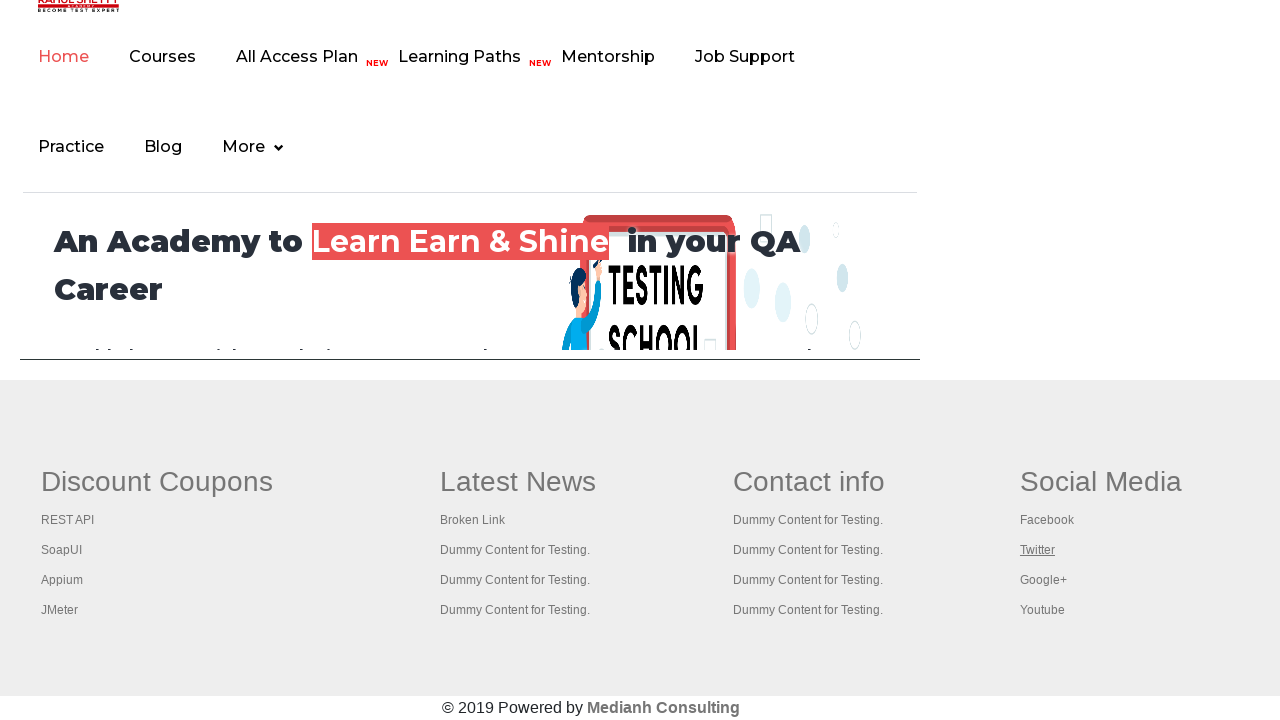

Opened a footer link in a new tab using Ctrl+Click at (1043, 580) on xpath=//li[@class='gf-li']//a >> nth=18
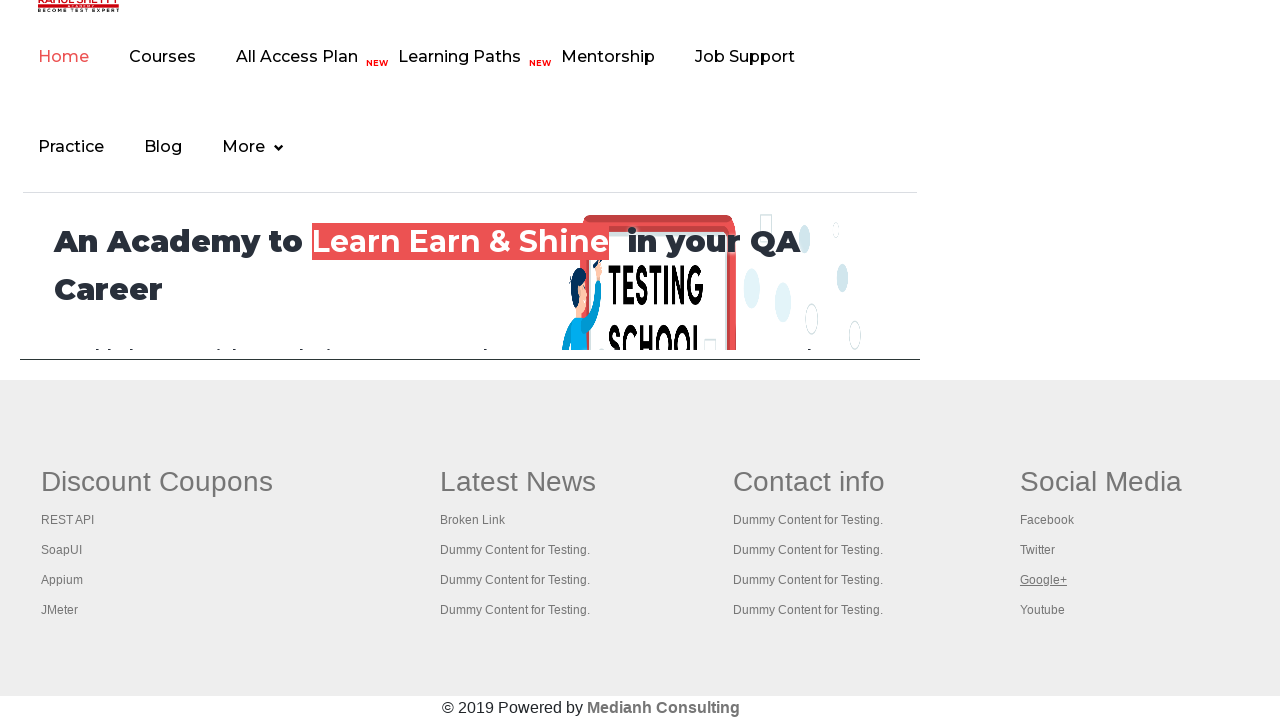

Opened a footer link in a new tab using Ctrl+Click at (1042, 610) on xpath=//li[@class='gf-li']//a >> nth=19
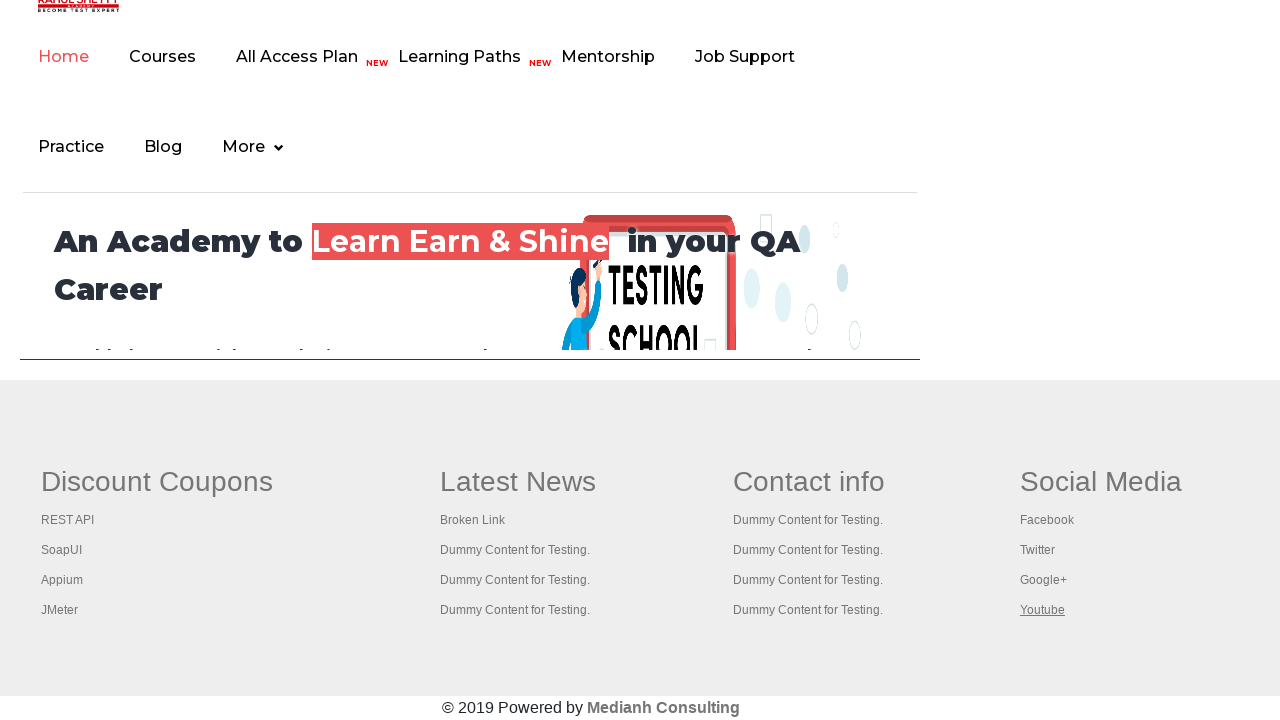

Waited 2 seconds for all new tabs to fully open
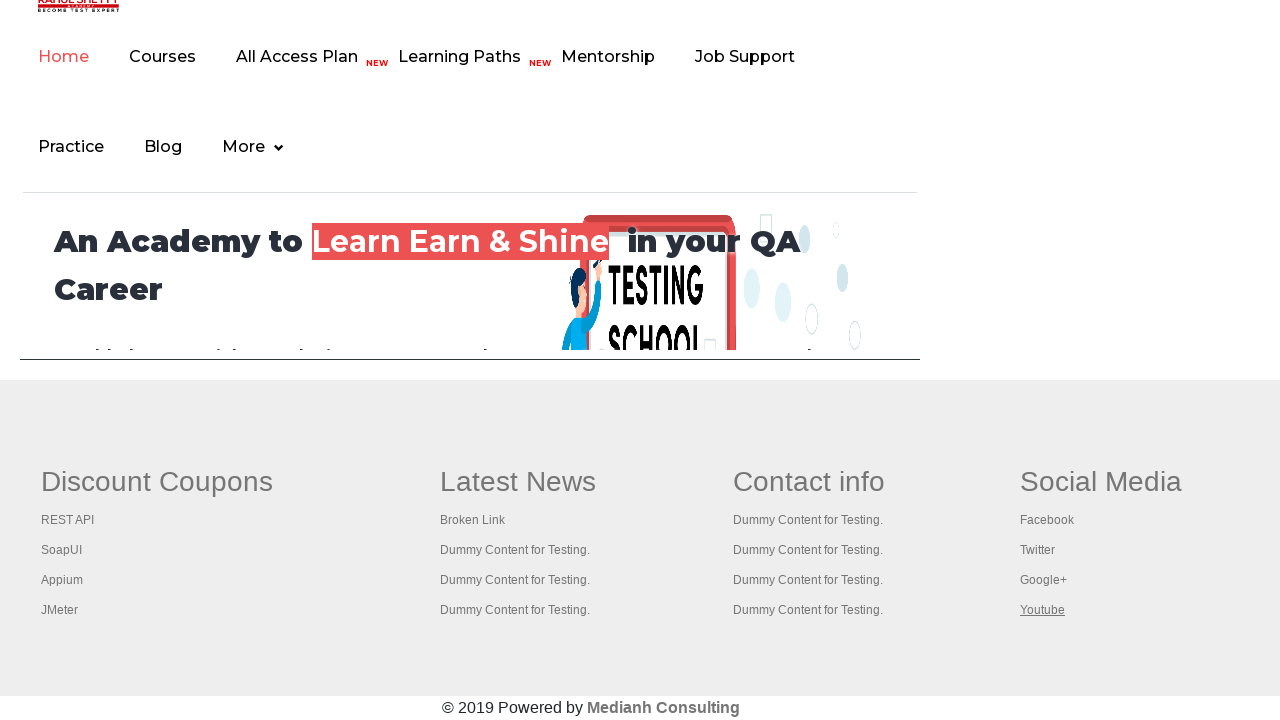

Verified total number of pages/tabs opened: 21
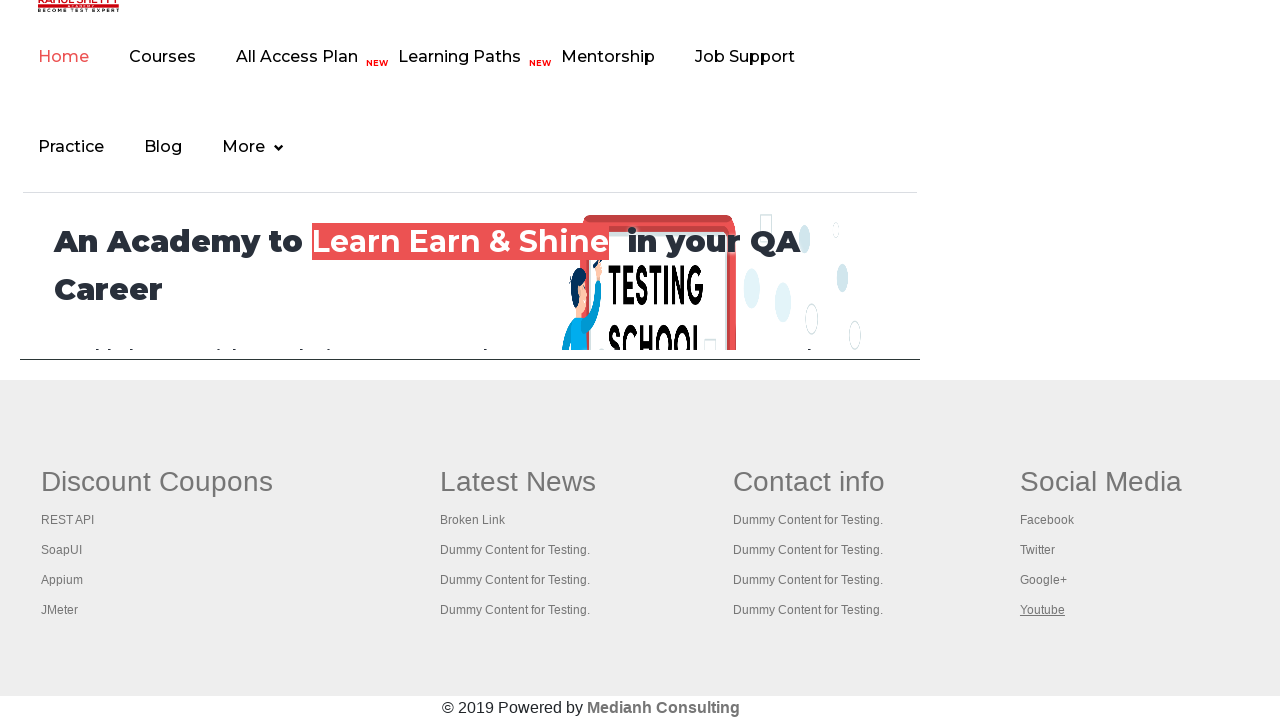

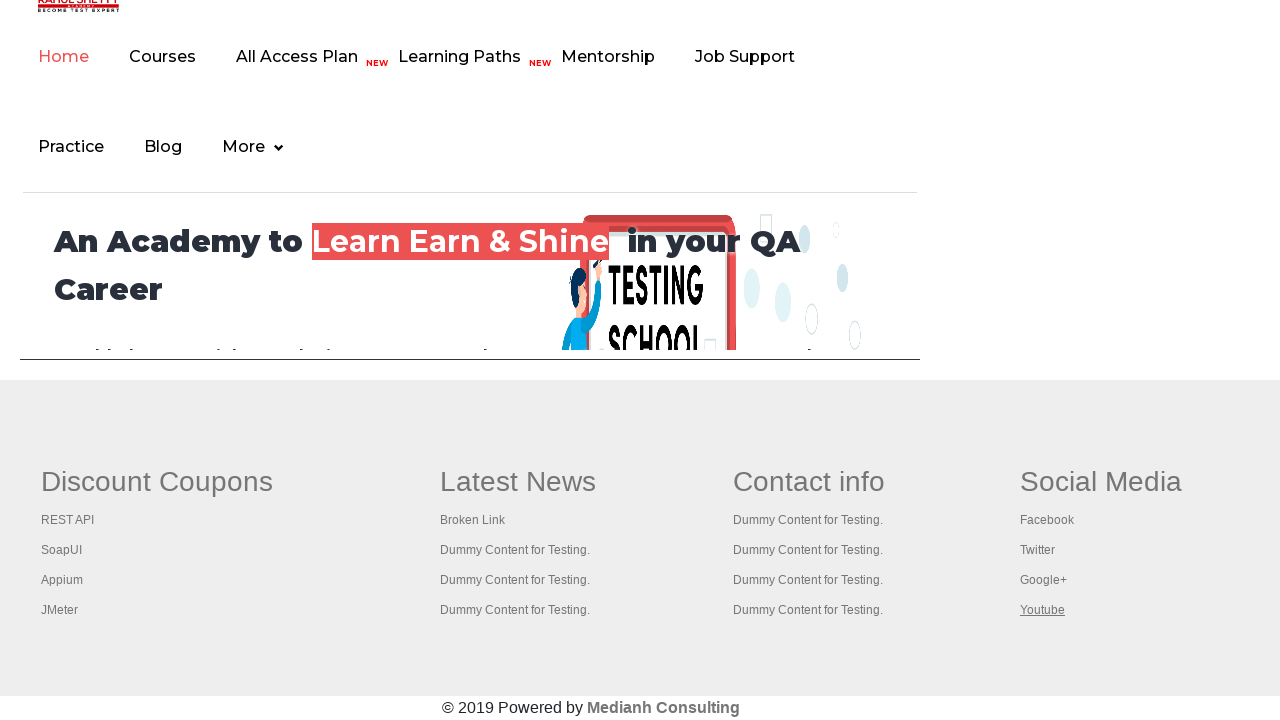